Fills out a practice registration form with personal details including name, email, gender, phone number, date of birth, subjects, hobbies, address, and state/city selections, then verifies the submission modal displays the correct information.

Starting URL: https://demoqa.com/automation-practice-form

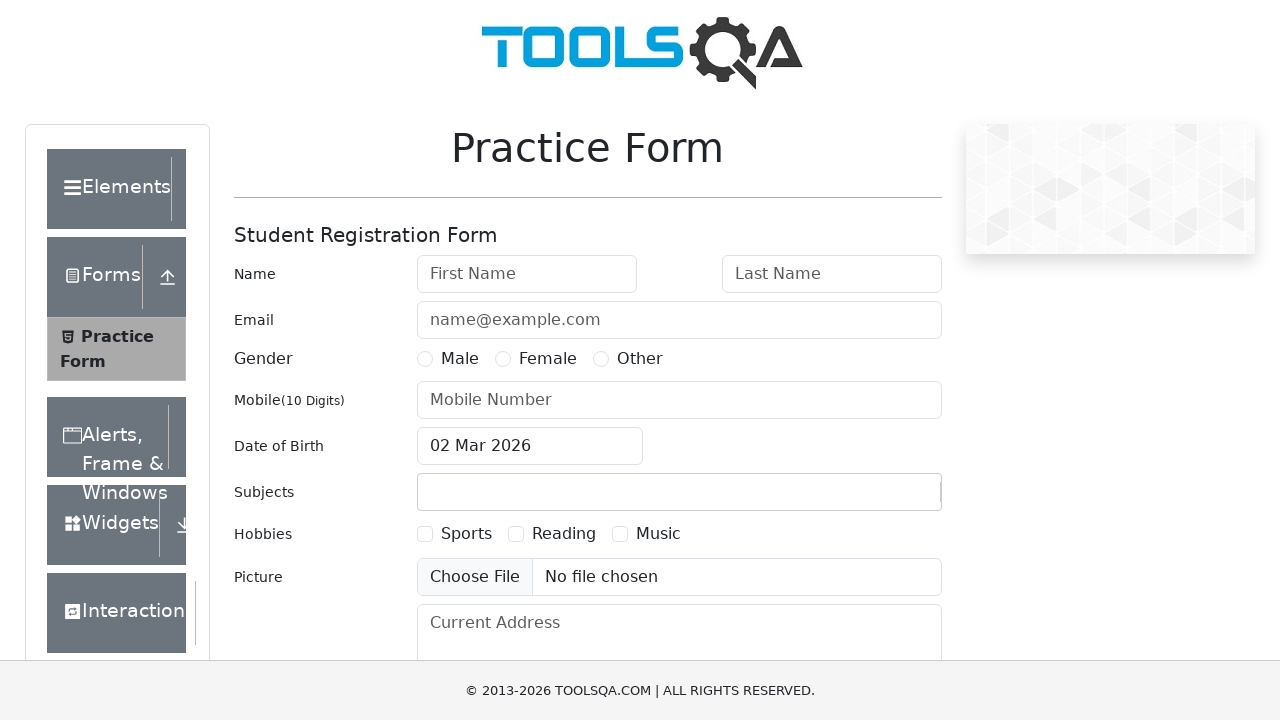

Removed fixed banner element
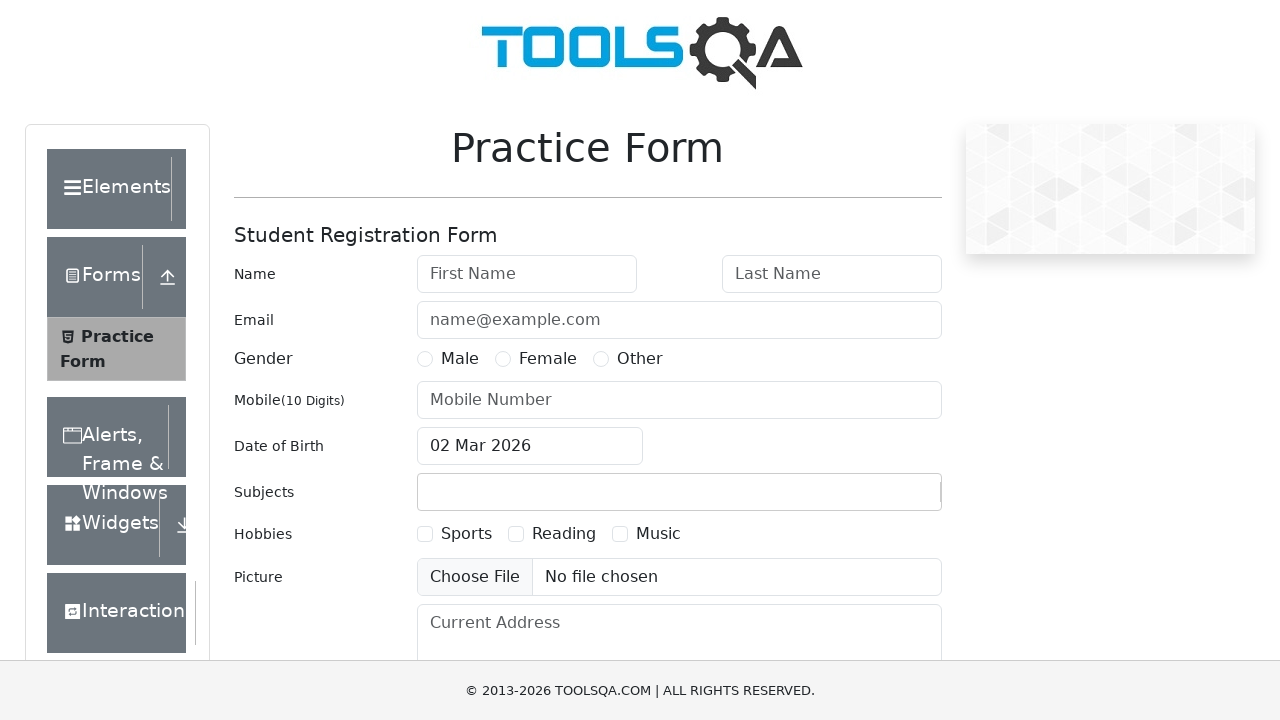

Removed footer element
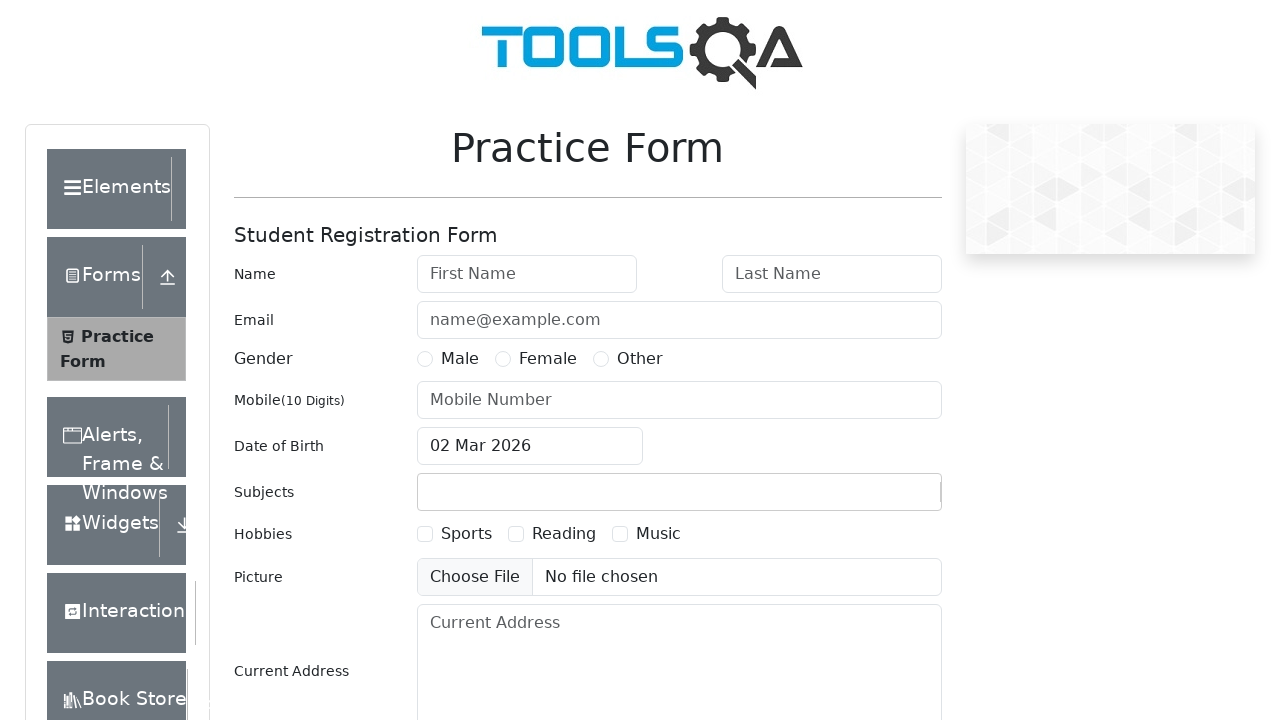

Filled first name field with 'Andrey' on #firstName
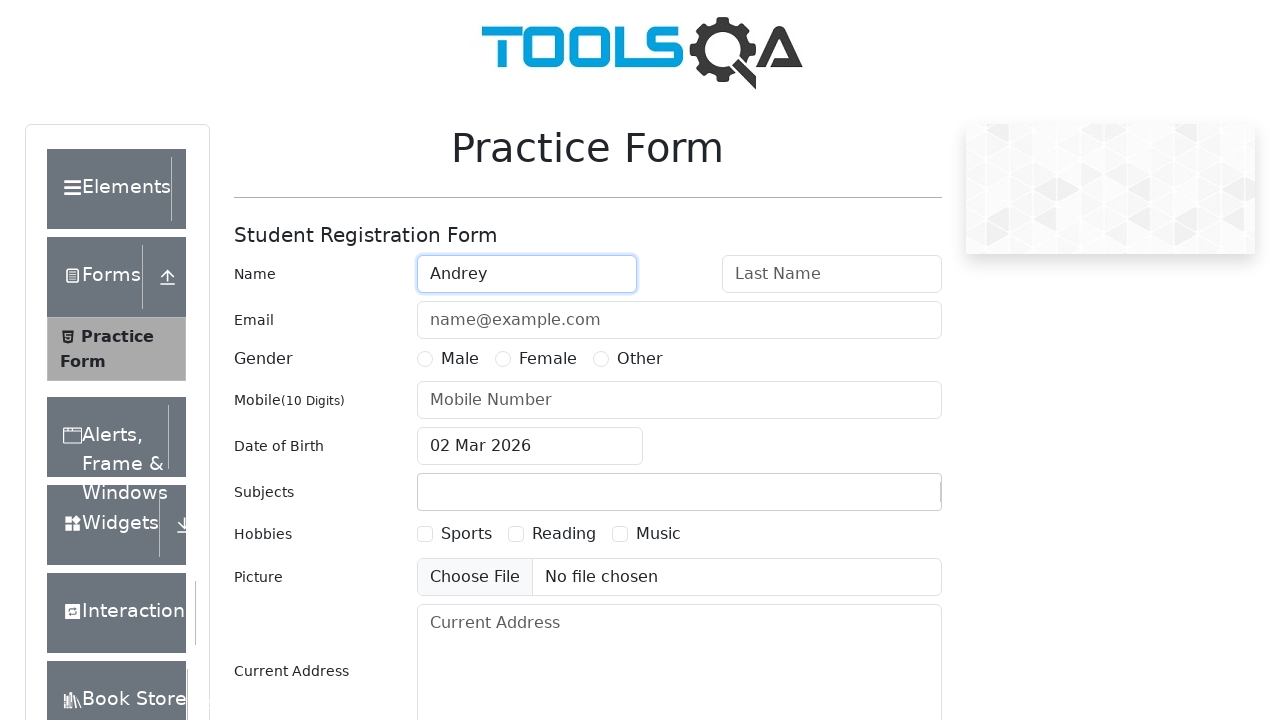

Filled last name field with 'Menshov' on #lastName
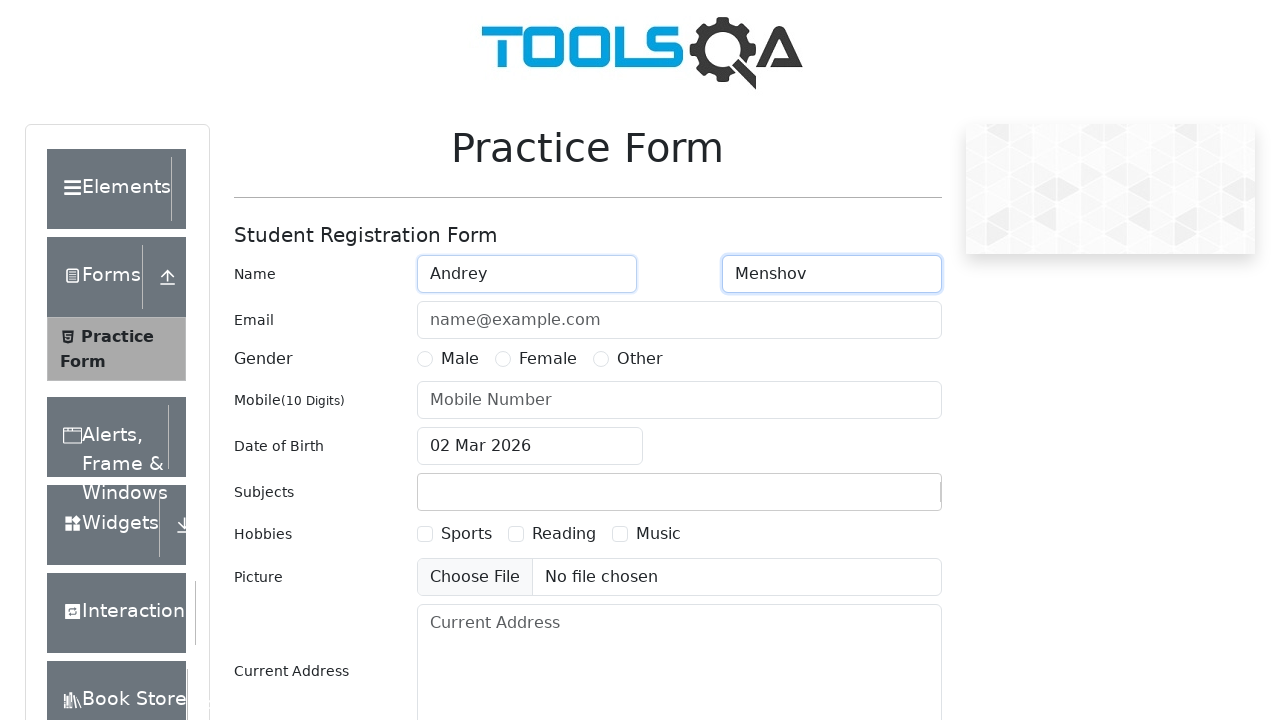

Filled email field with 'menand@narod.ru' on #userEmail
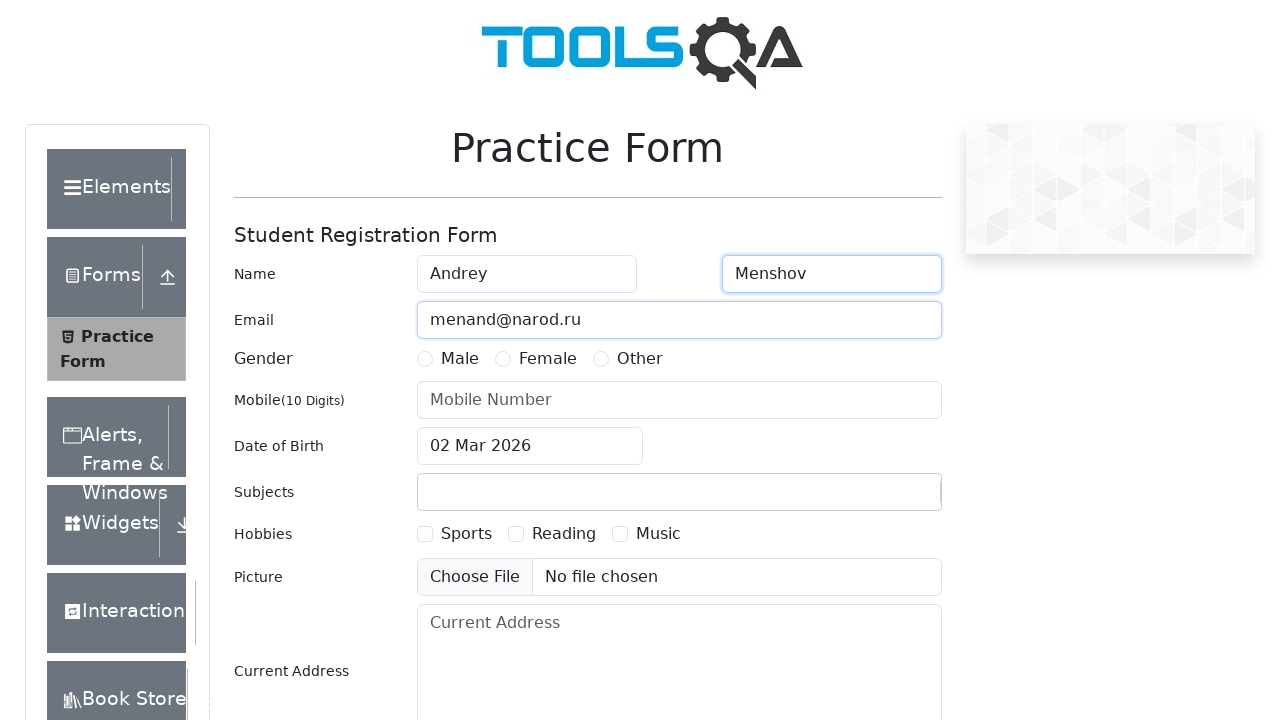

Selected Male gender option at (460, 359) on label[for='gender-radio-1']
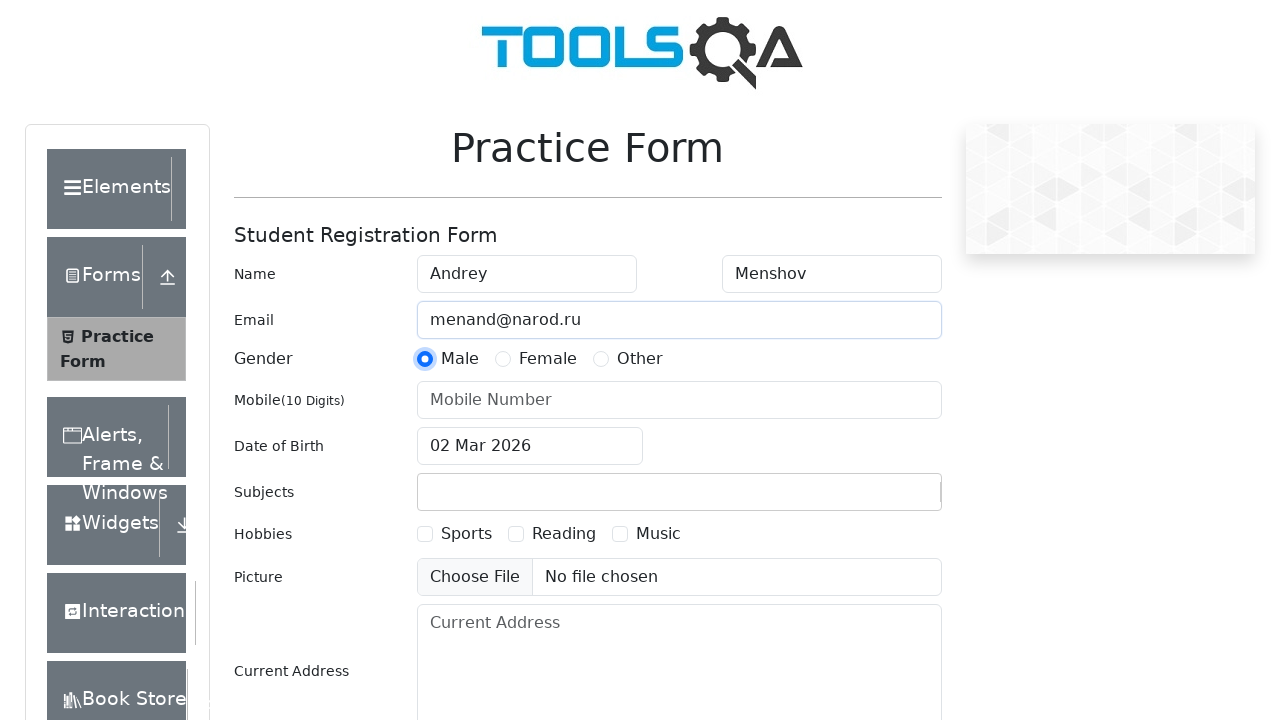

Filled phone number field with '9161234567' on #userNumber
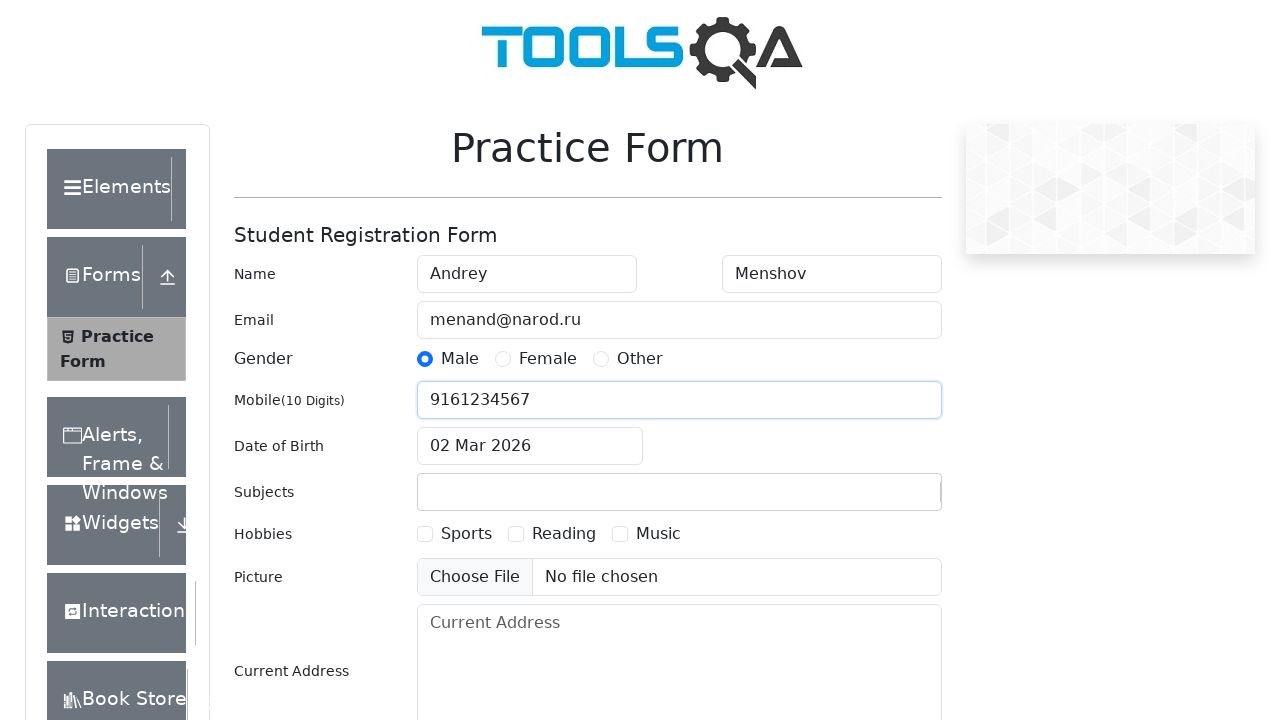

Clicked date of birth input field at (530, 446) on #dateOfBirthInput
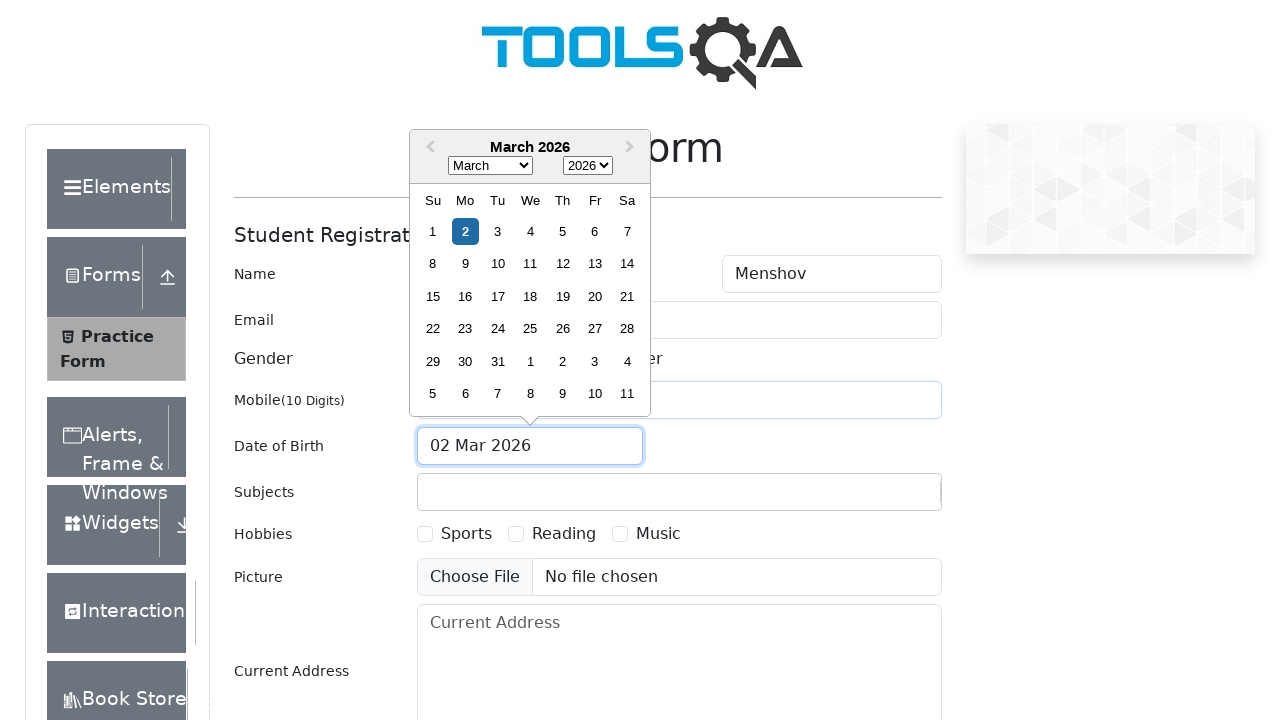

Selected March as birth month on .react-datepicker__month-select
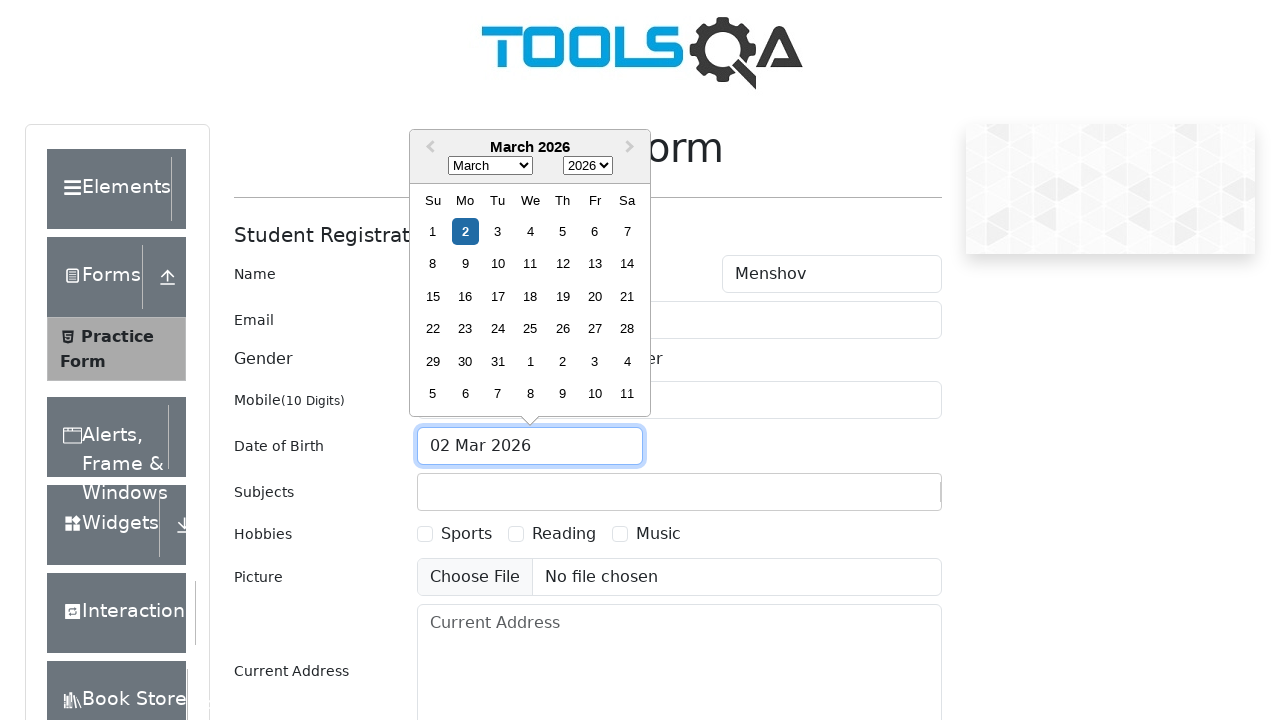

Selected 1988 as birth year on .react-datepicker__year-select
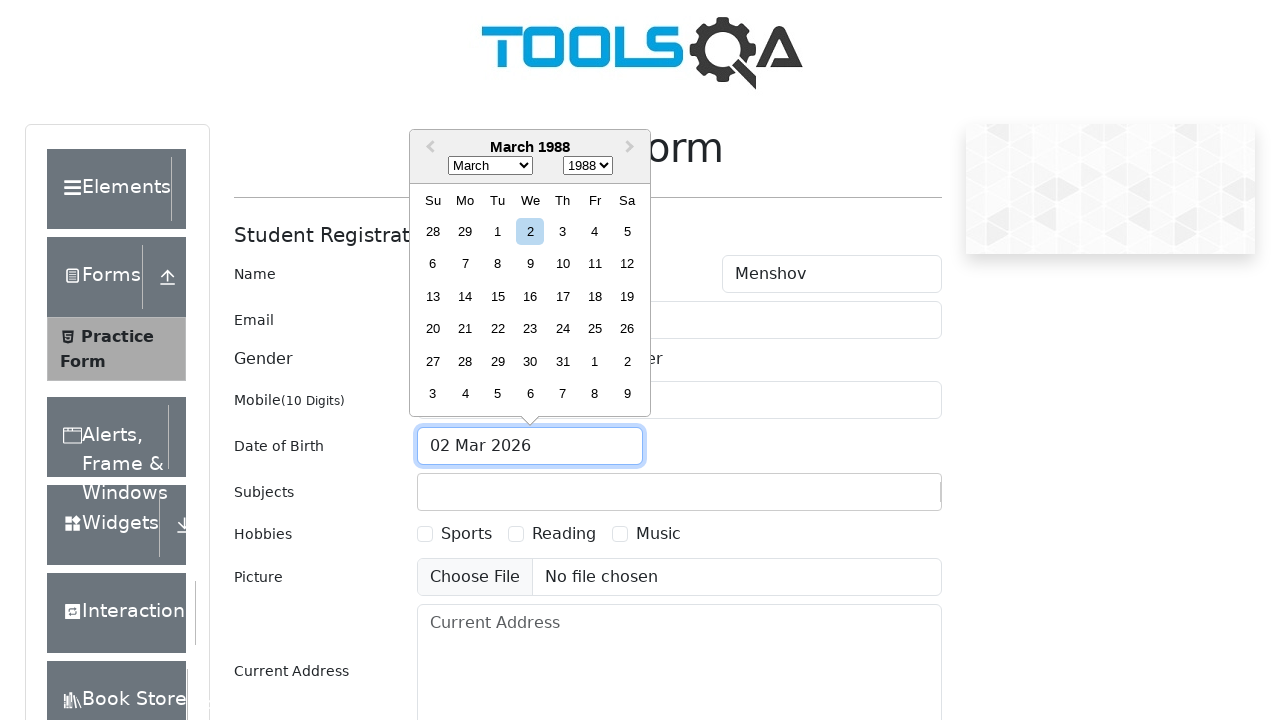

Selected 19th as birth day at (627, 296) on .react-datepicker__day--019
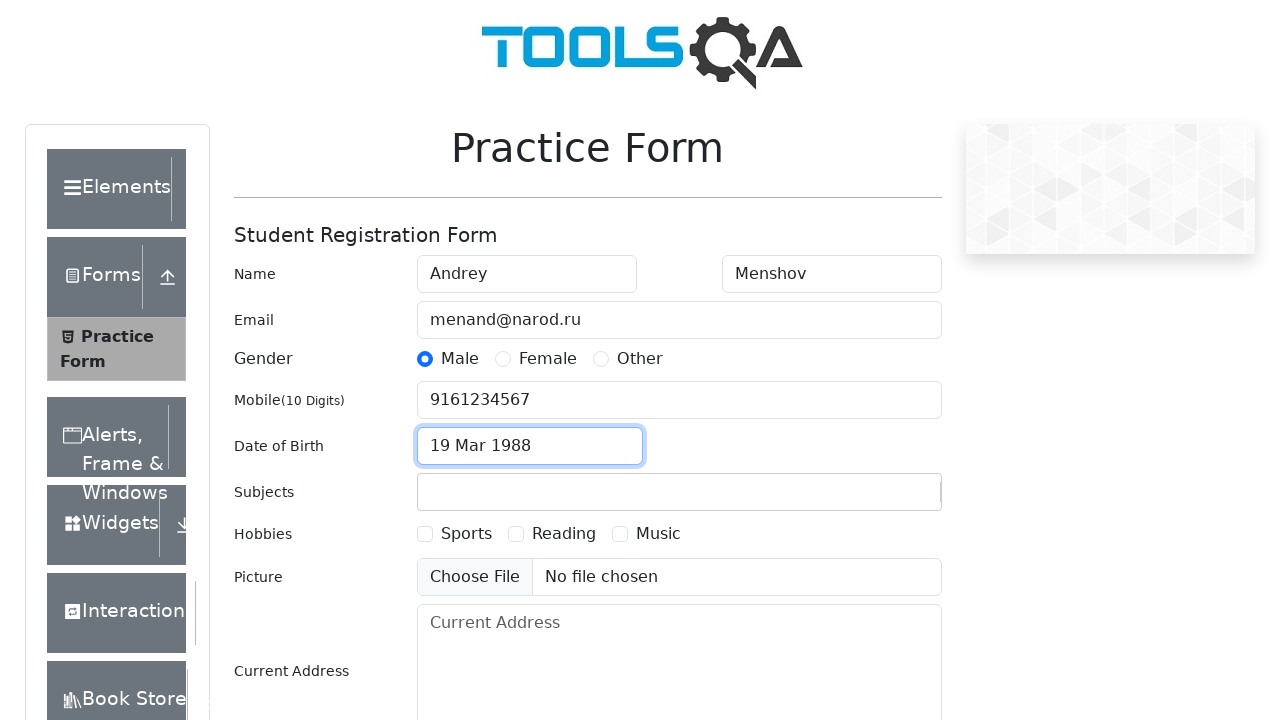

Filled subjects input with 'Comm' on #subjectsInput
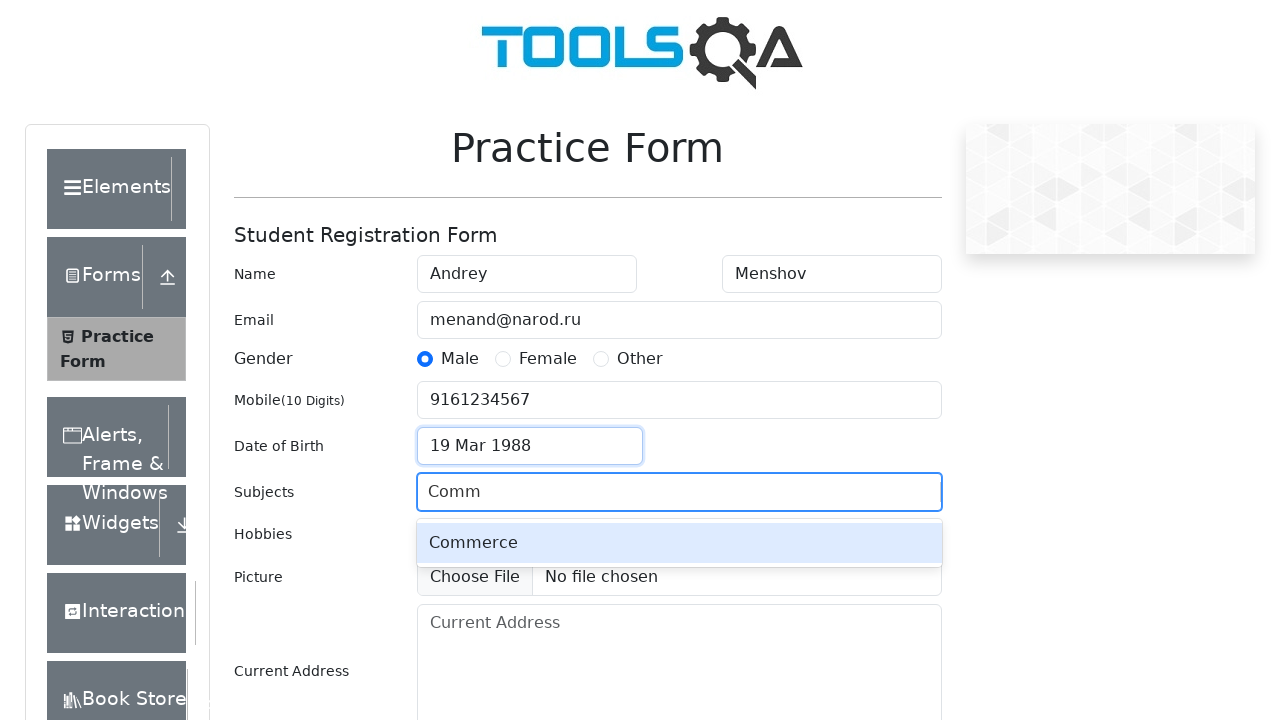

Pressed Enter to confirm subject selection on #subjectsInput
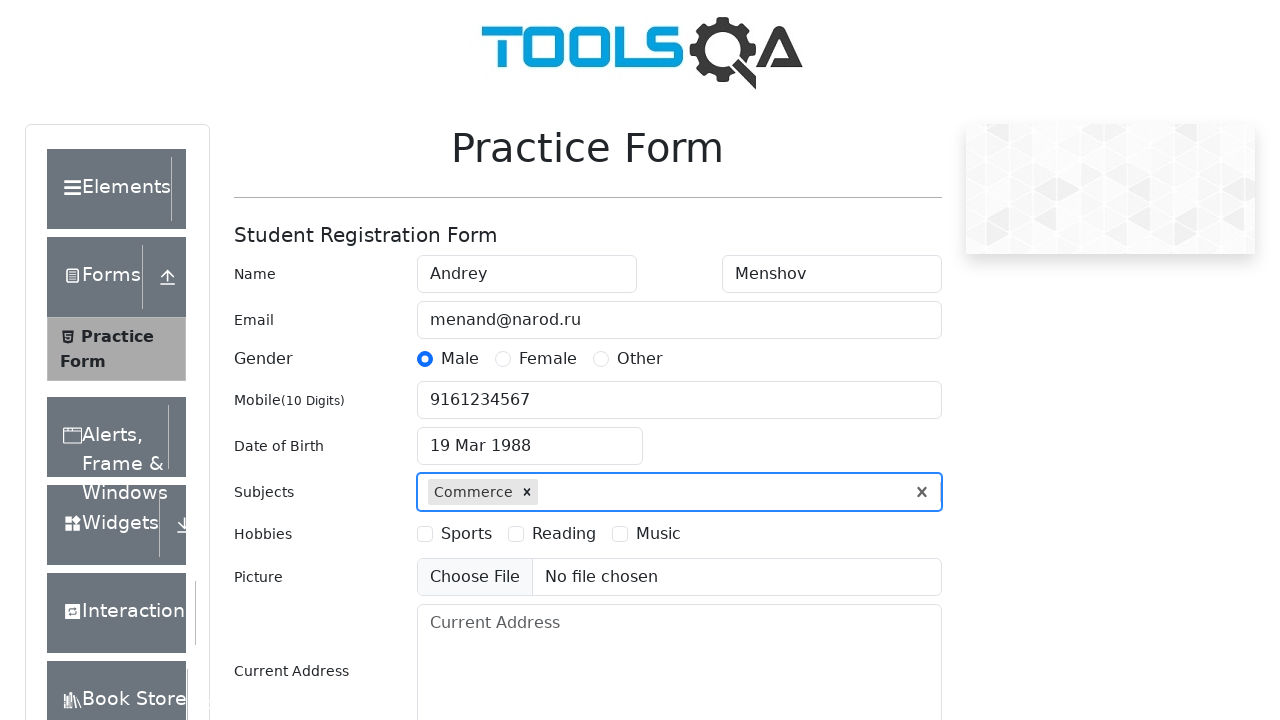

Selected Music hobby checkbox at (658, 534) on label[for='hobbies-checkbox-3']
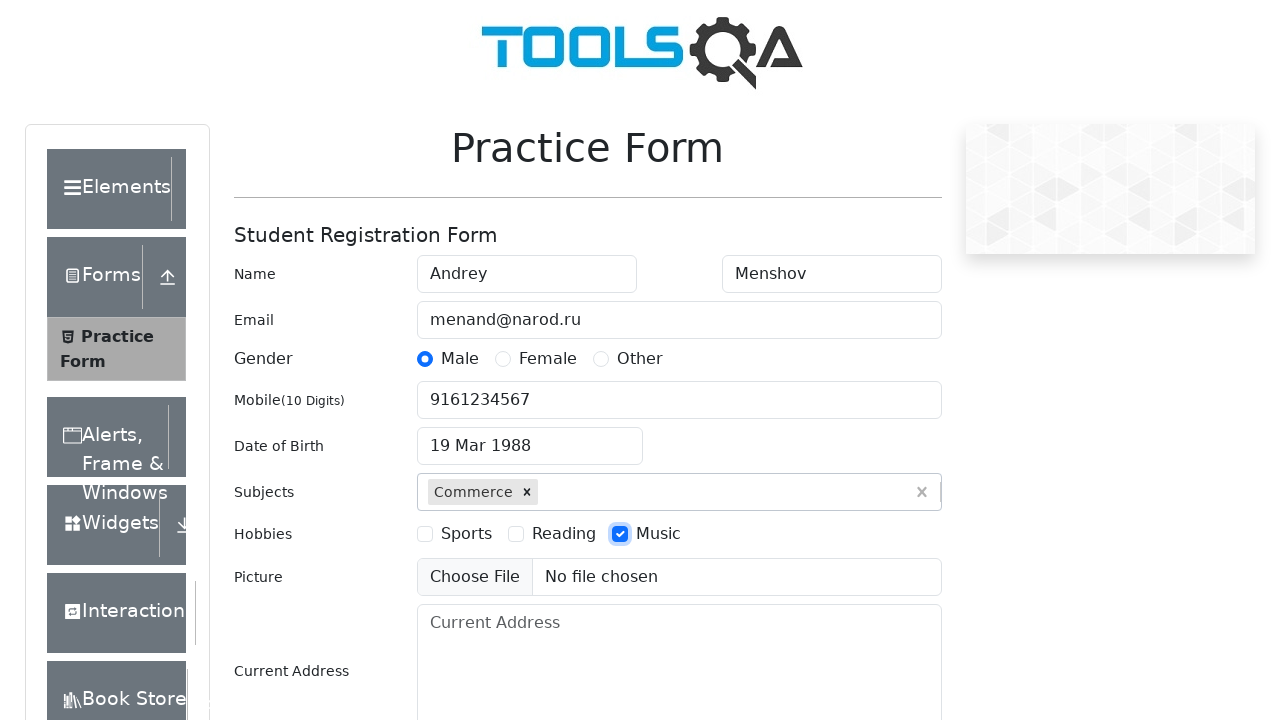

Filled address field with 'Russia, Moscow' on #currentAddress
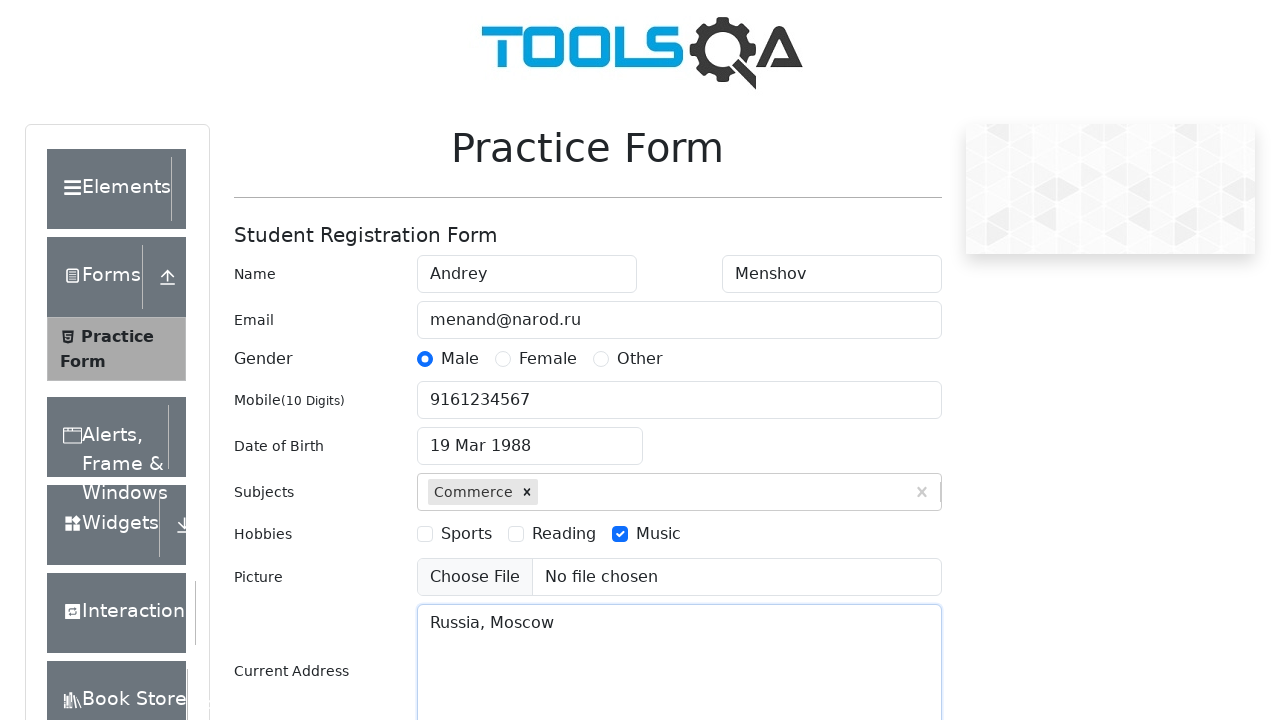

Clicked state dropdown at (527, 437) on #state
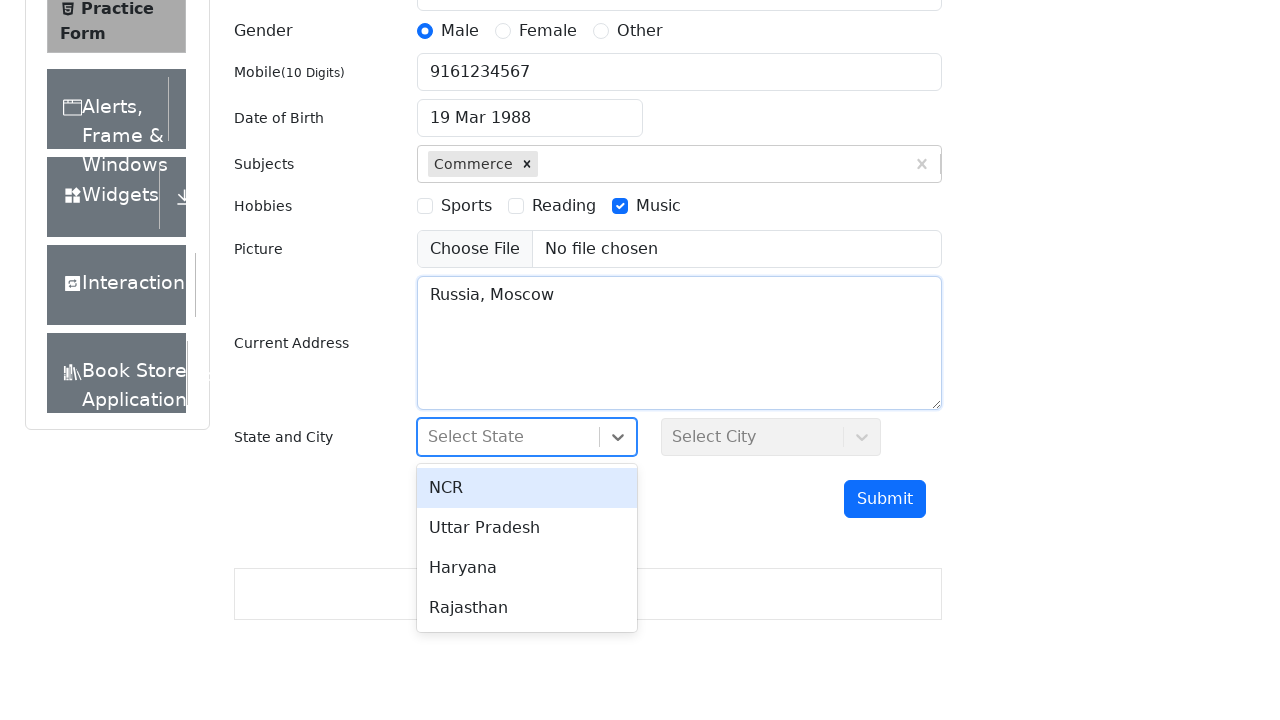

Selected Haryana state at (527, 568) on text=Haryana
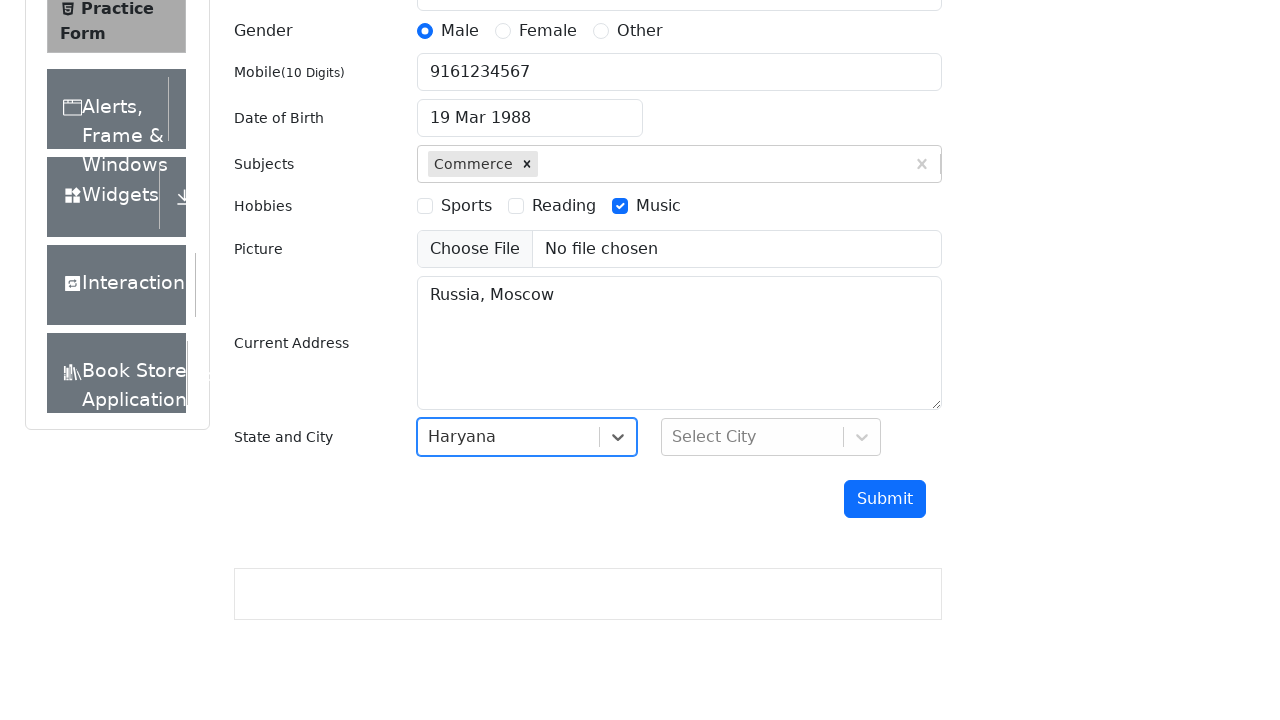

Clicked city dropdown at (771, 437) on #city
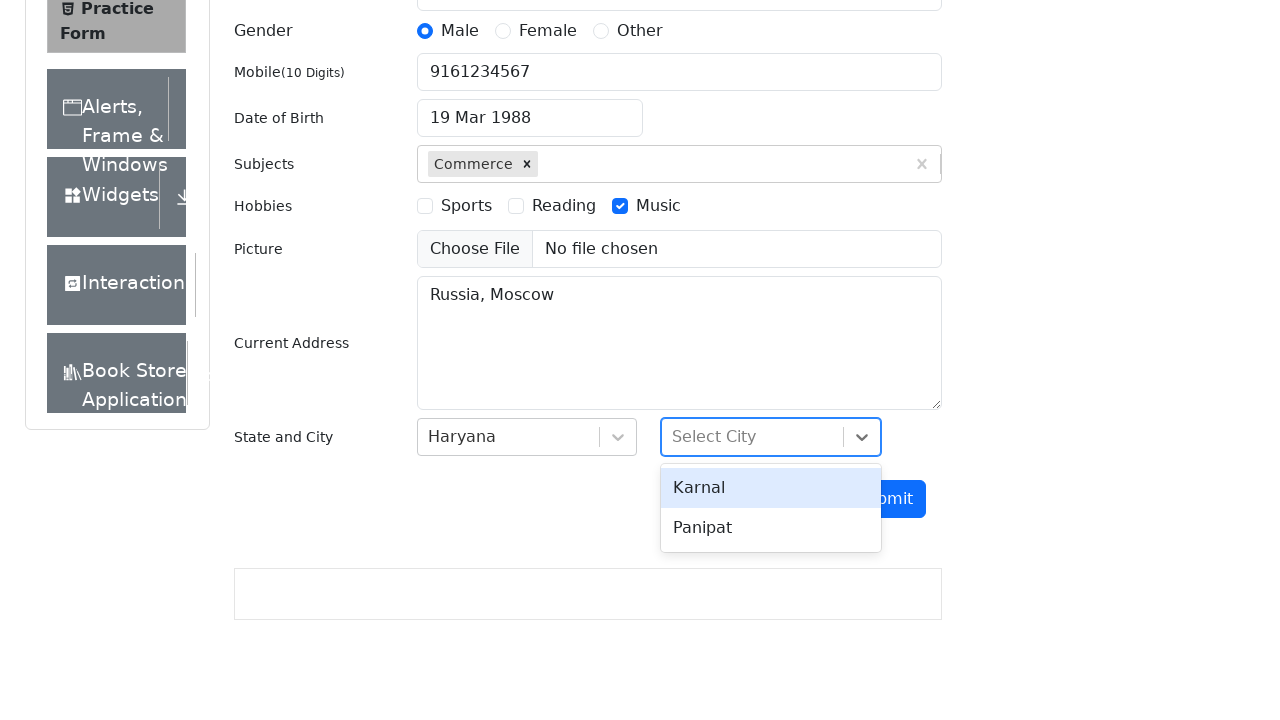

Selected Panipat city at (771, 528) on text=Panipat
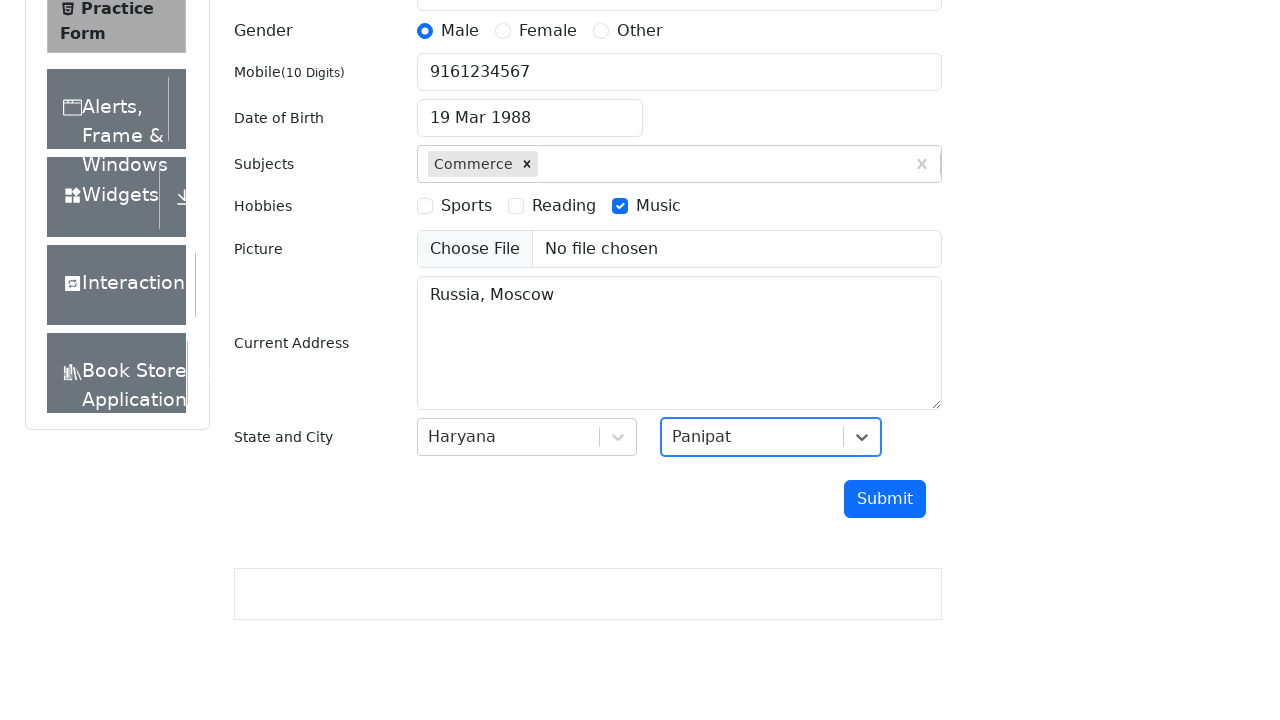

Clicked submit button to submit form at (885, 499) on #submit
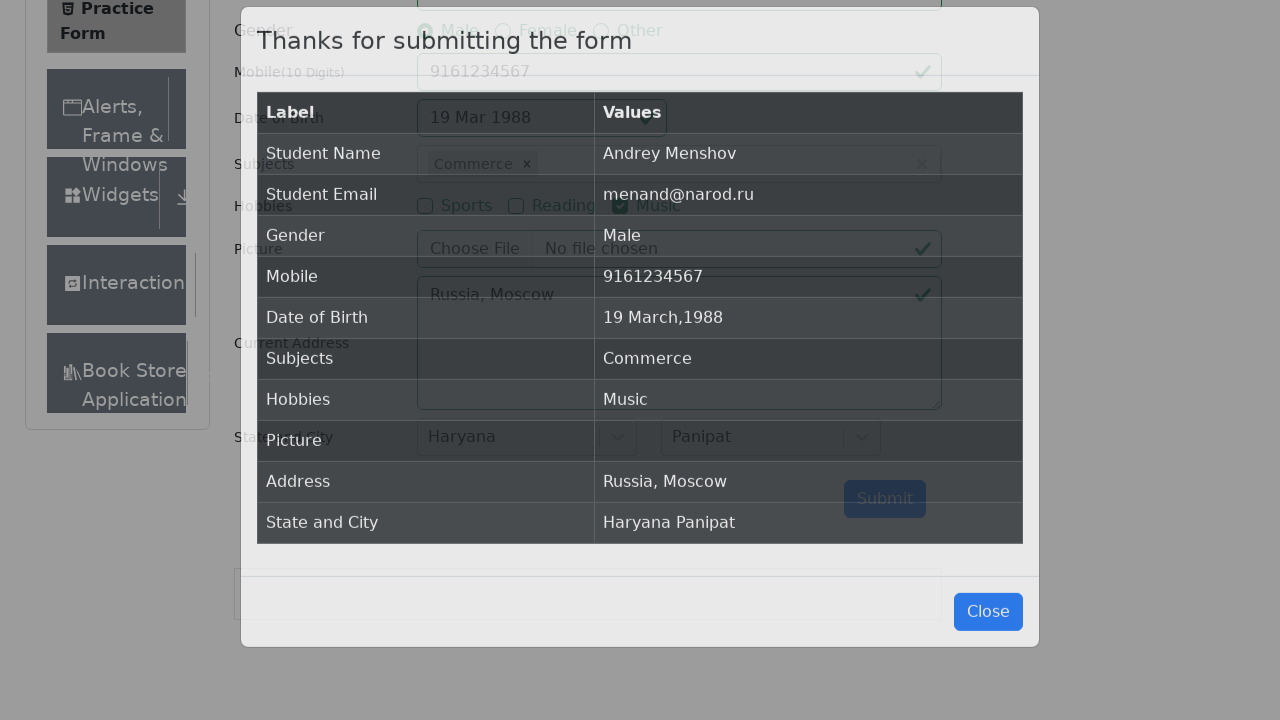

Modal content became visible
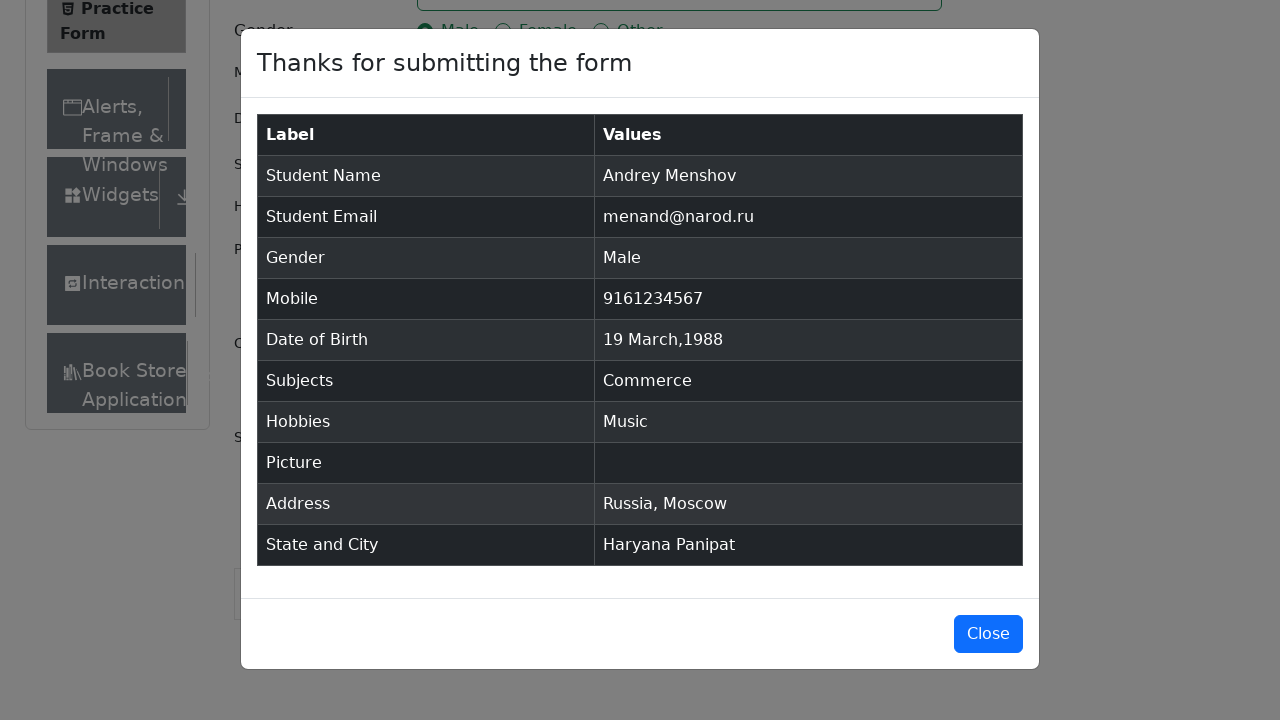

Verified modal title displays 'Thanks for submitting the form'
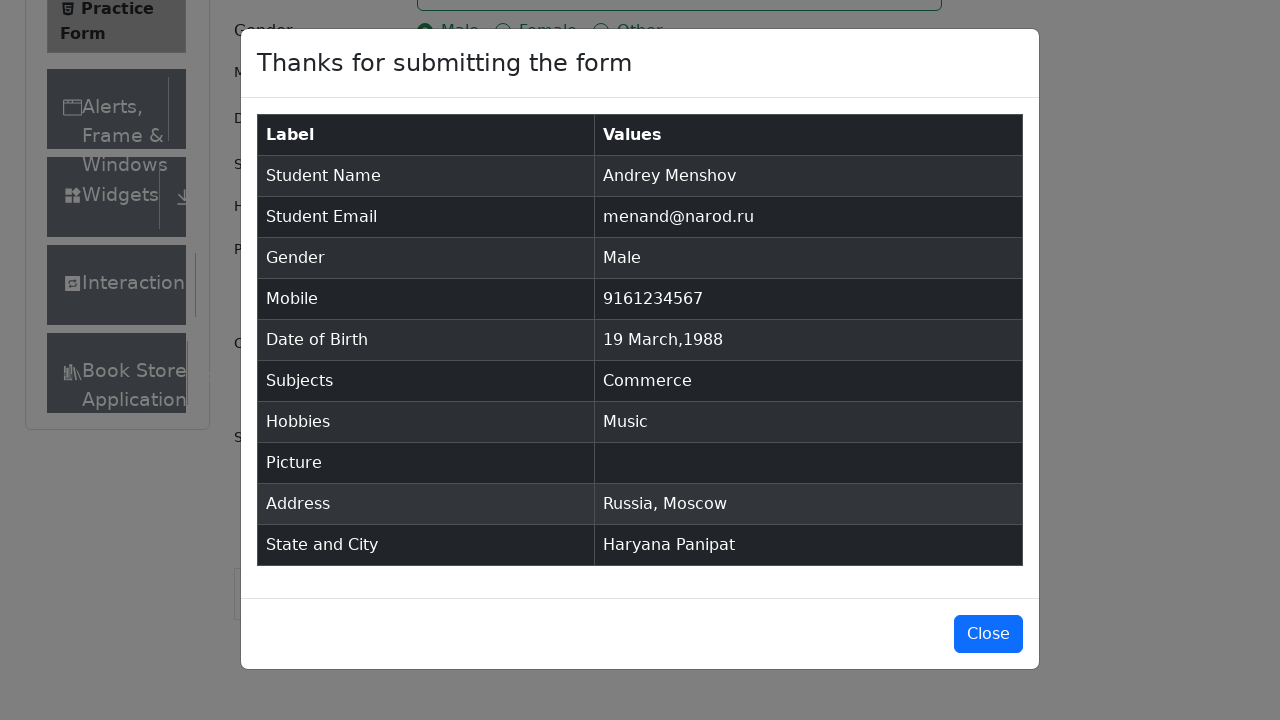

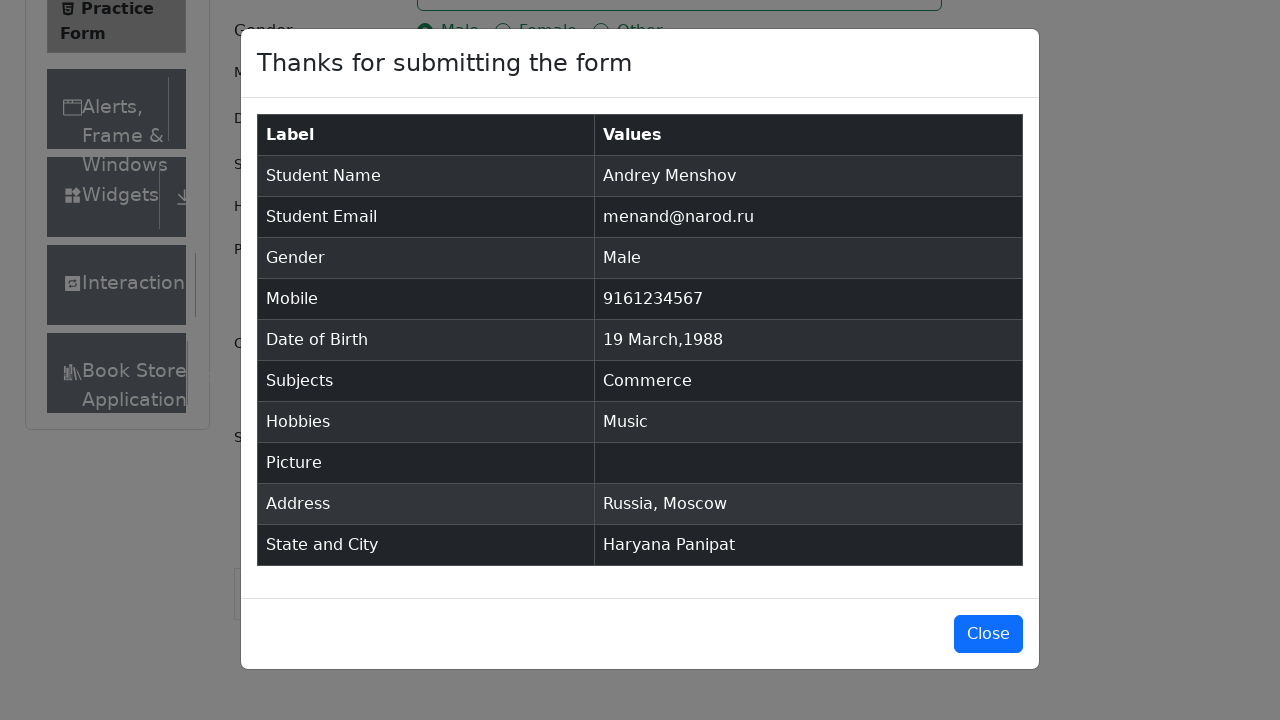